Tests checkbox functionality by checking the first checkbox and verifying that both checkboxes are checked

Starting URL: http://the-internet.herokuapp.com/checkboxes

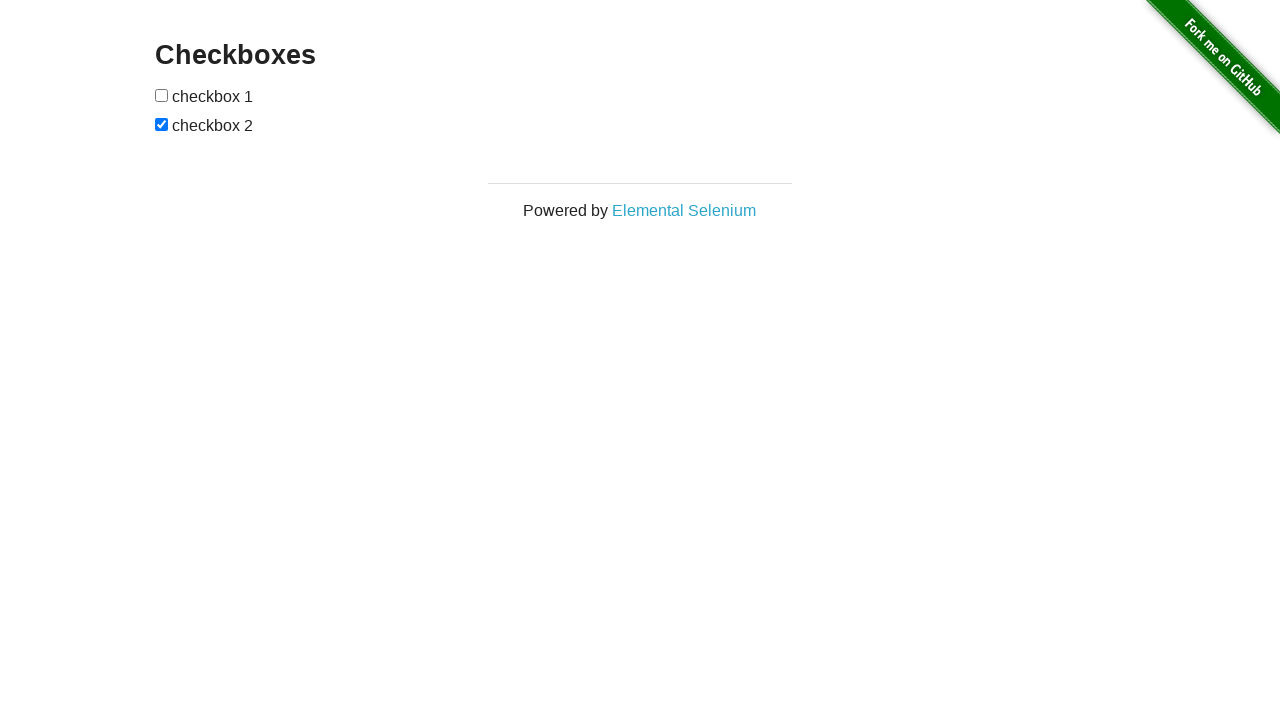

Waited for checkboxes to be visible
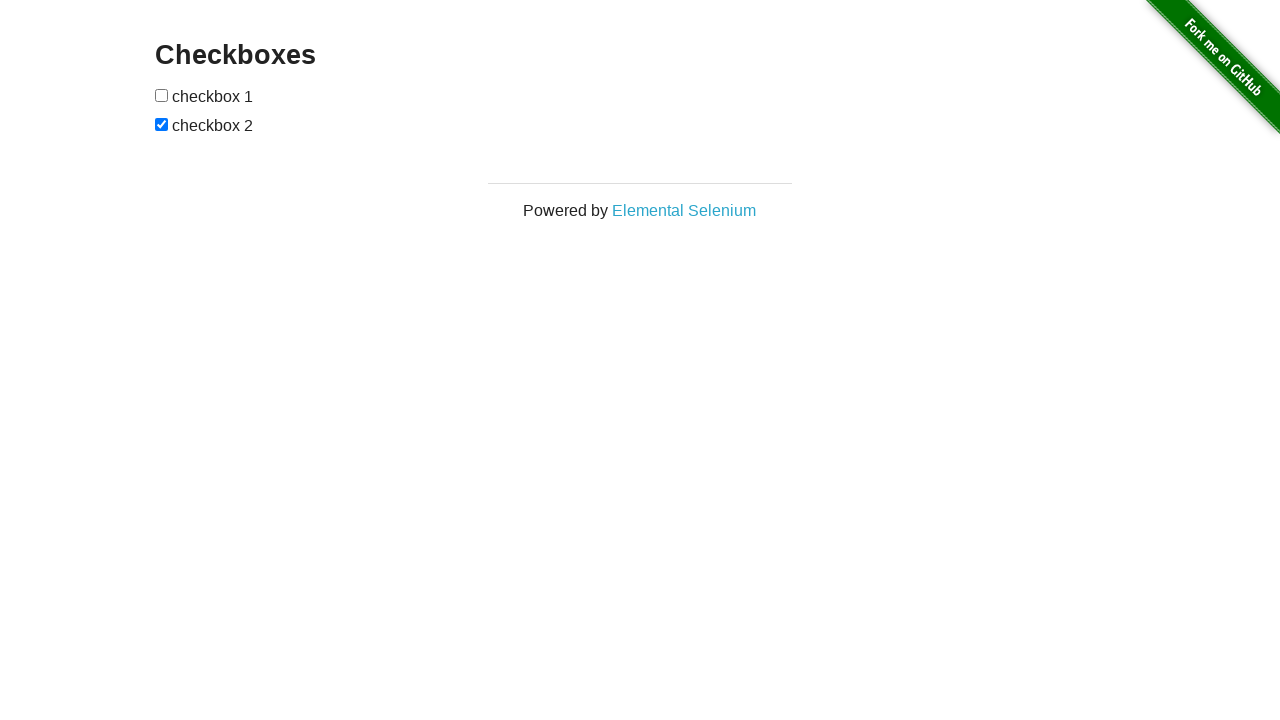

Located the first checkbox
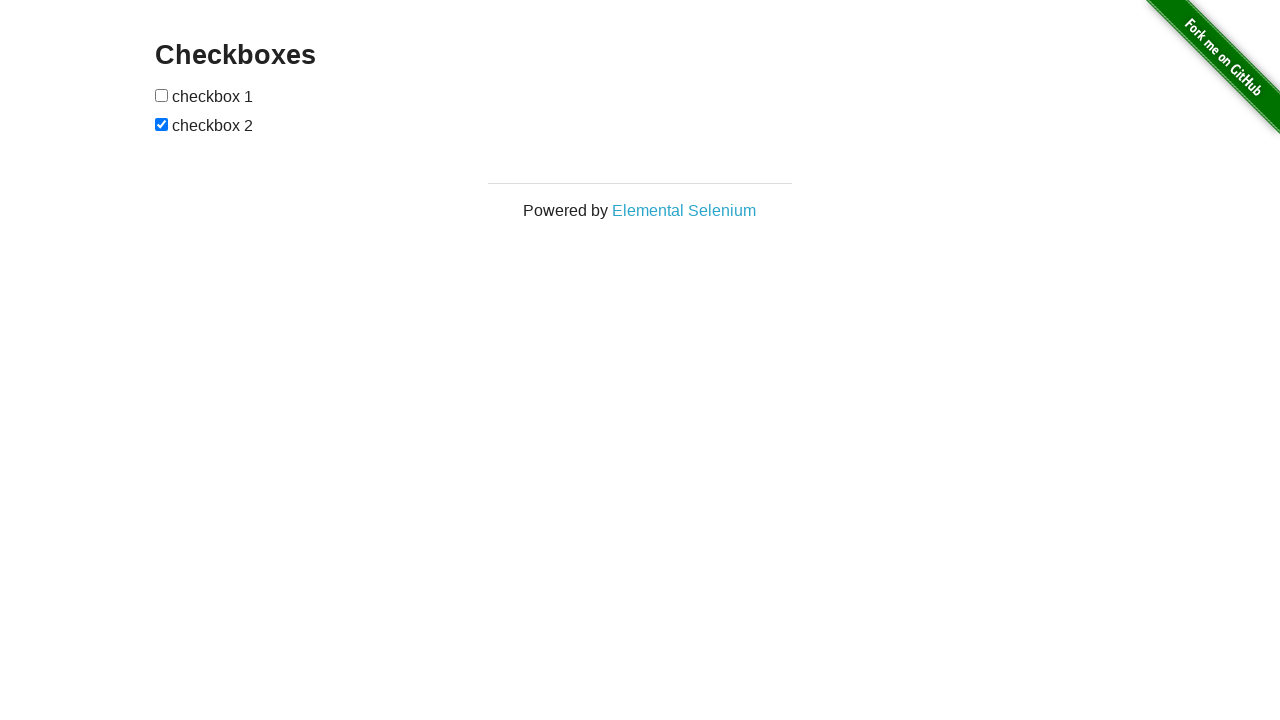

Checked the first checkbox at (162, 95) on input[type='checkbox'] >> nth=0
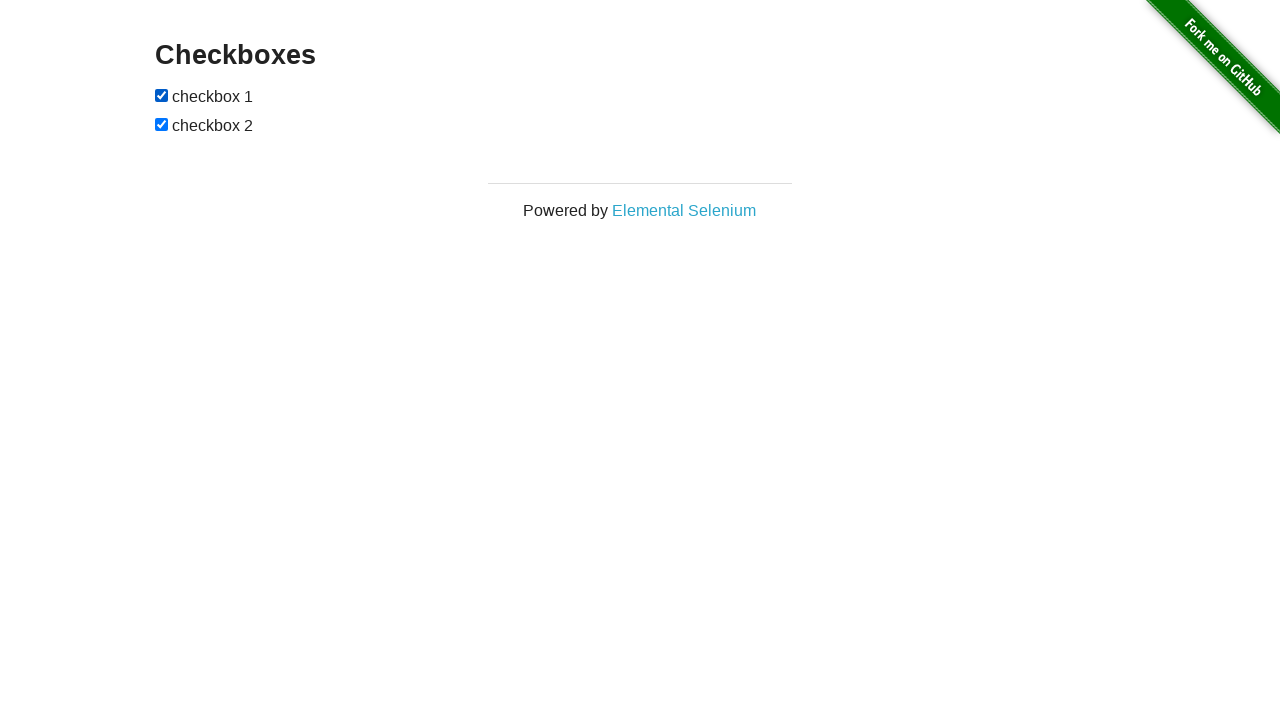

Located the second checkbox
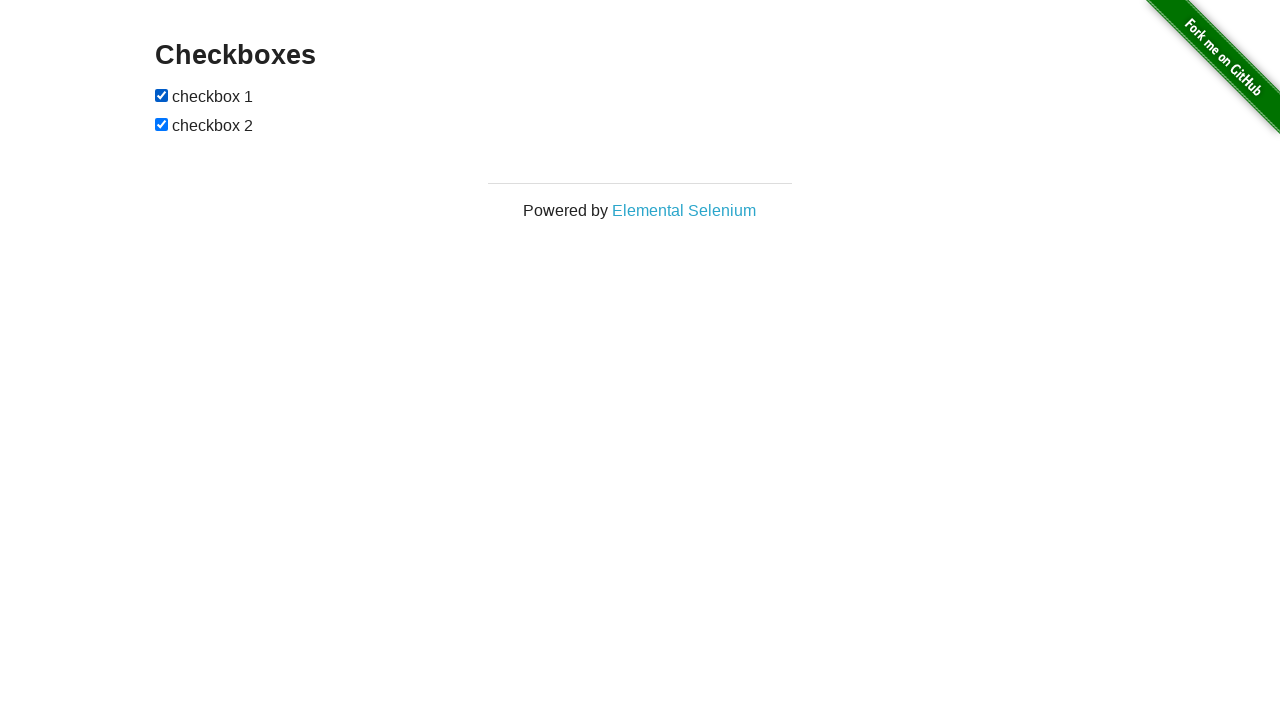

Verified that checkbox 1 is checked
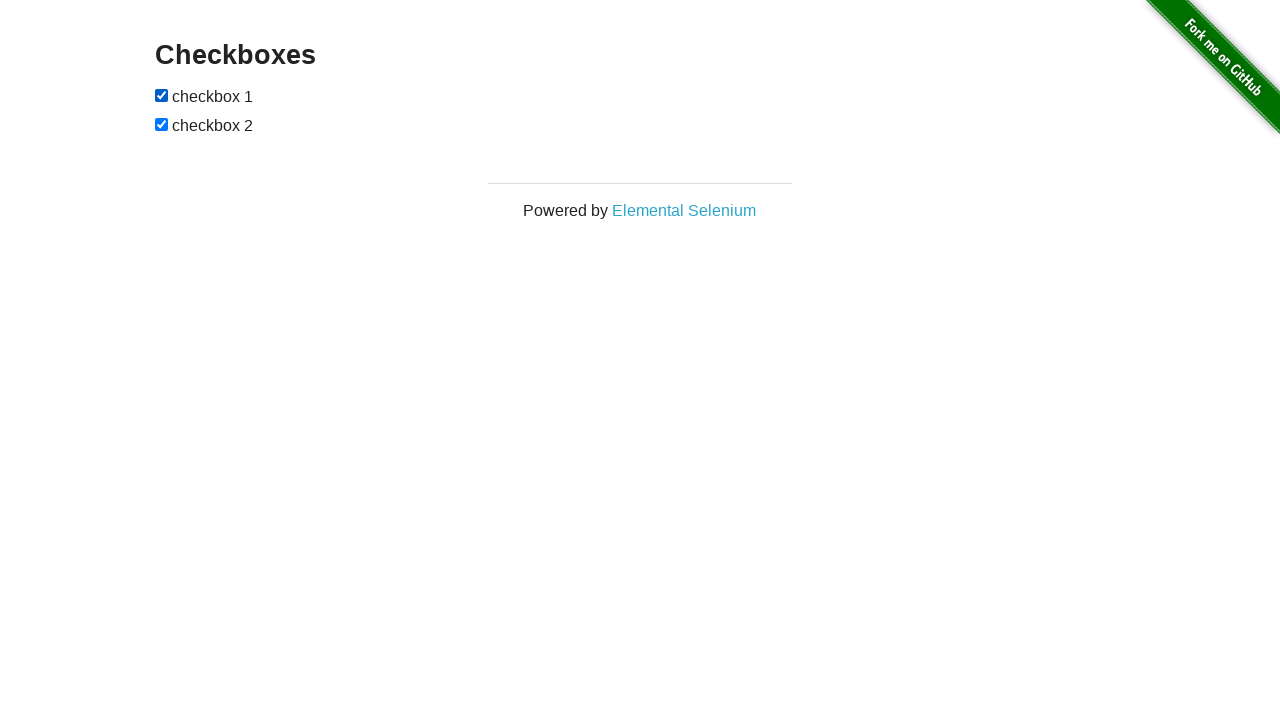

Verified that checkbox 2 is checked
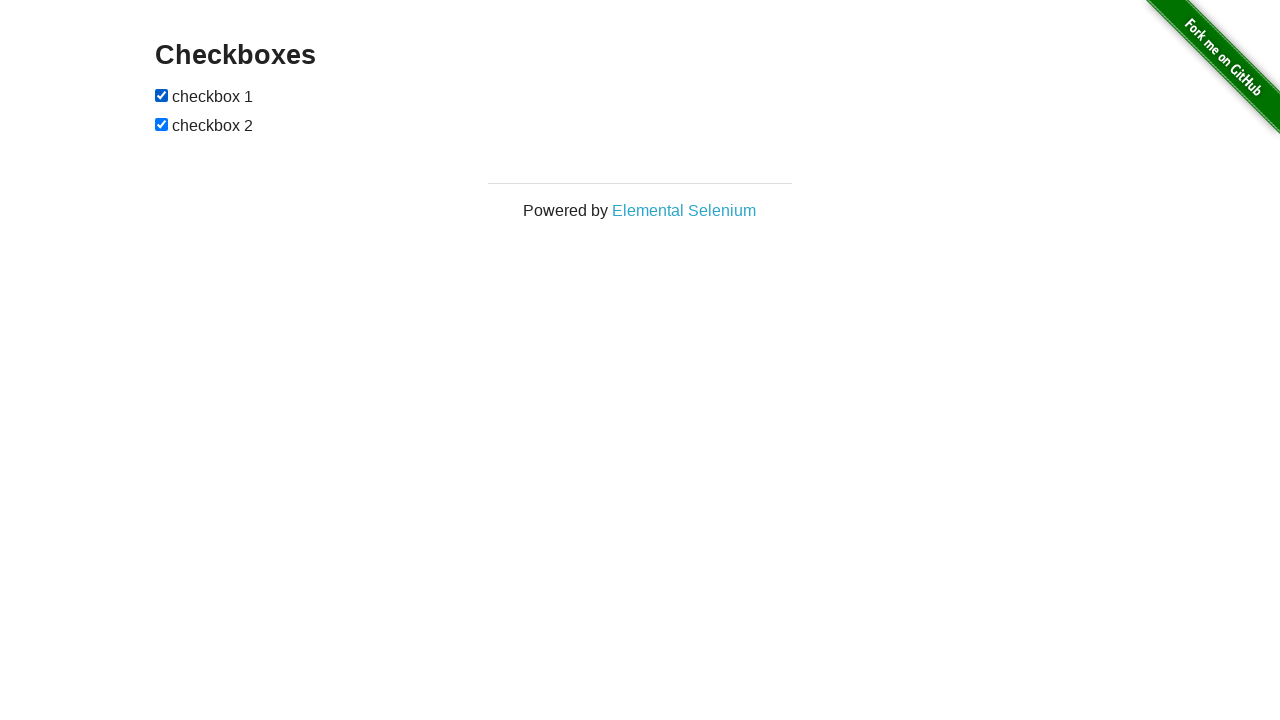

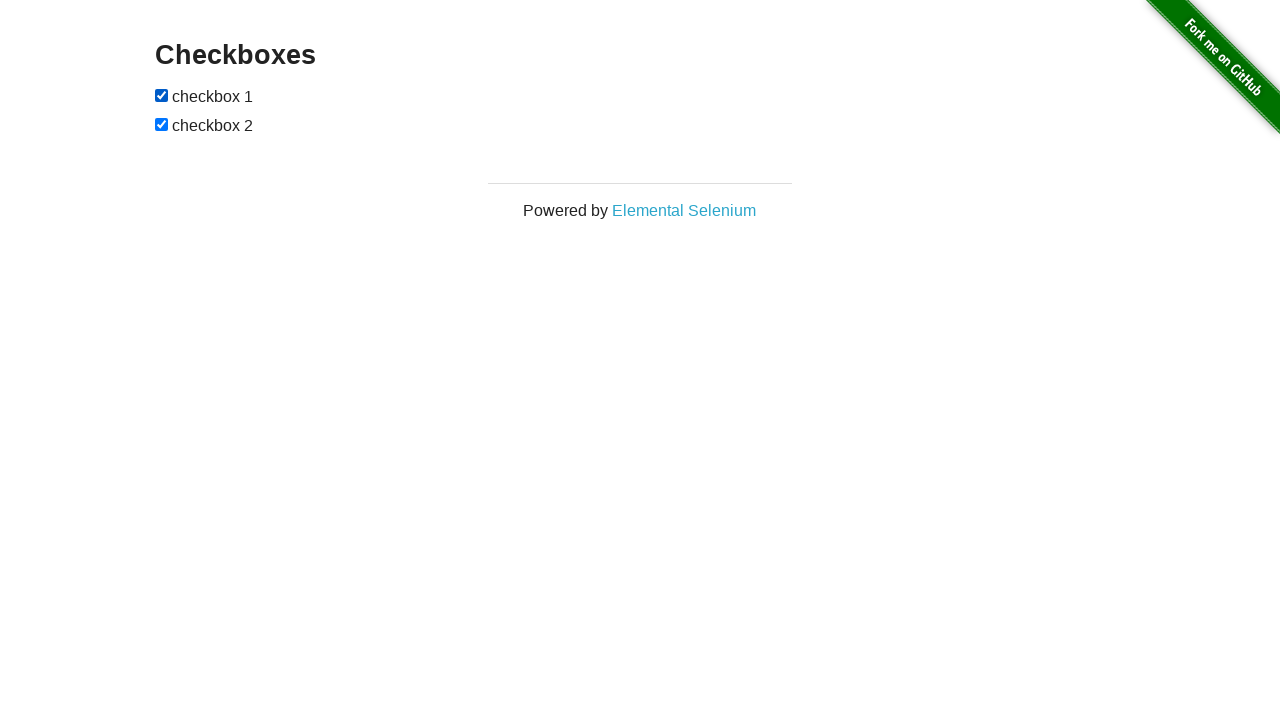